Tests checkbox functionality by navigating to a checkboxes page, finding all checkbox elements, and verifying their checked states using both attribute lookup and isSelected methods.

Starting URL: http://the-internet.herokuapp.com/checkboxes

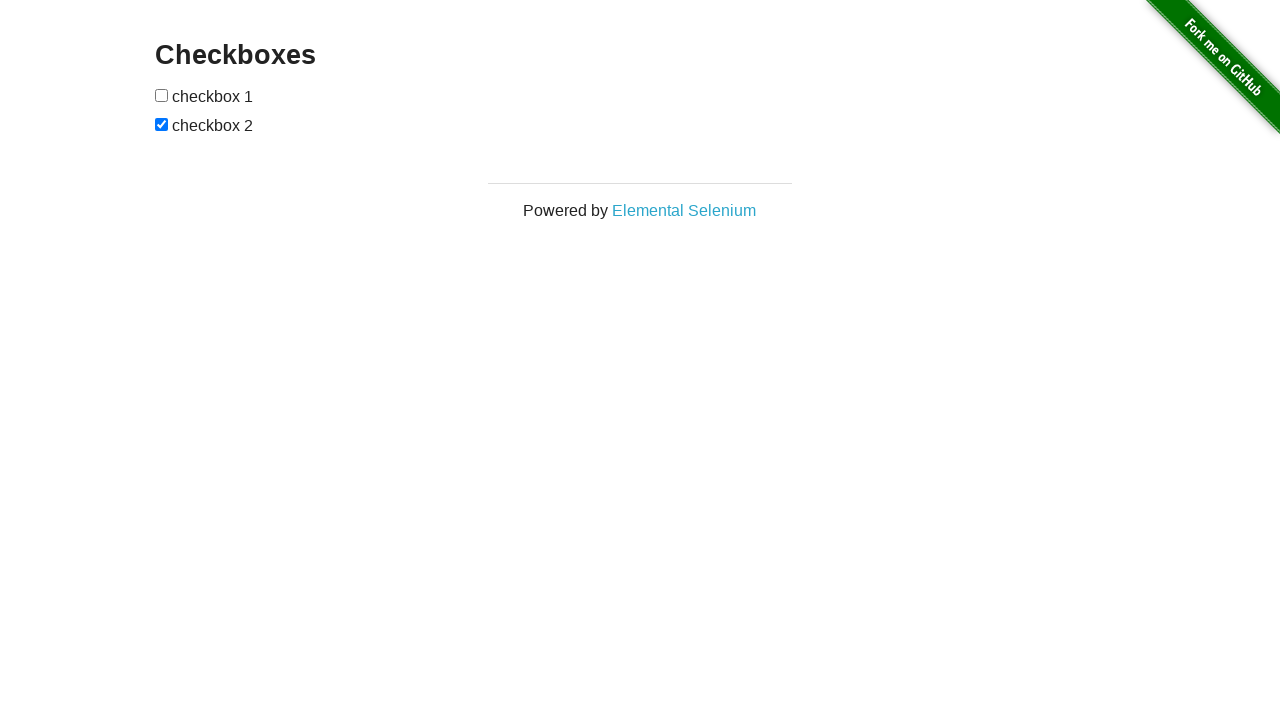

Waited for checkbox elements to load on the page
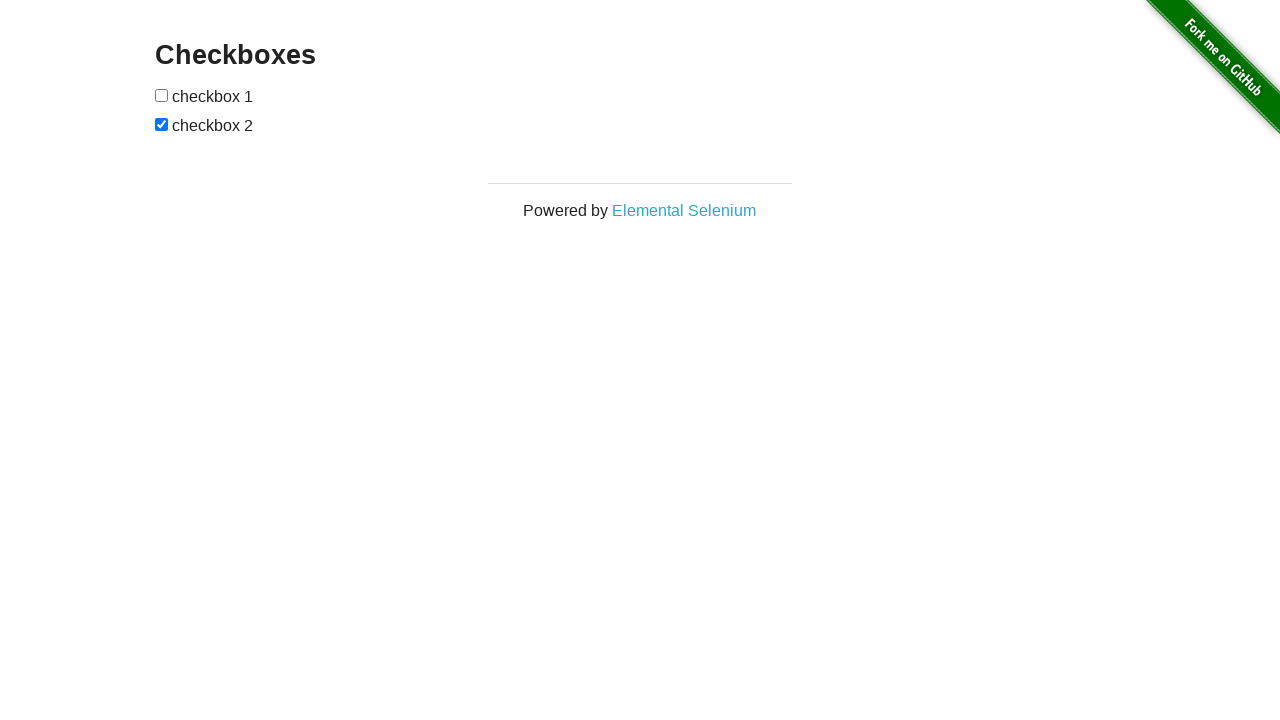

Located all checkbox elements on the page
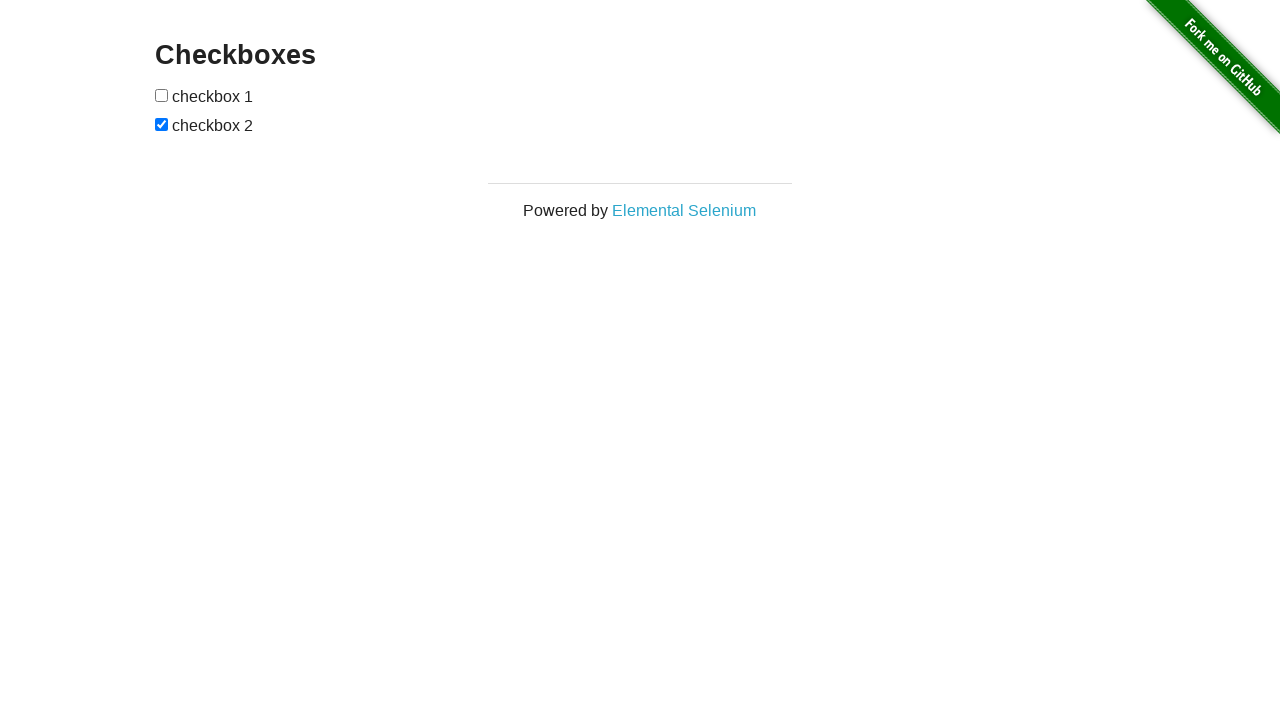

Verified that the second checkbox is checked by default
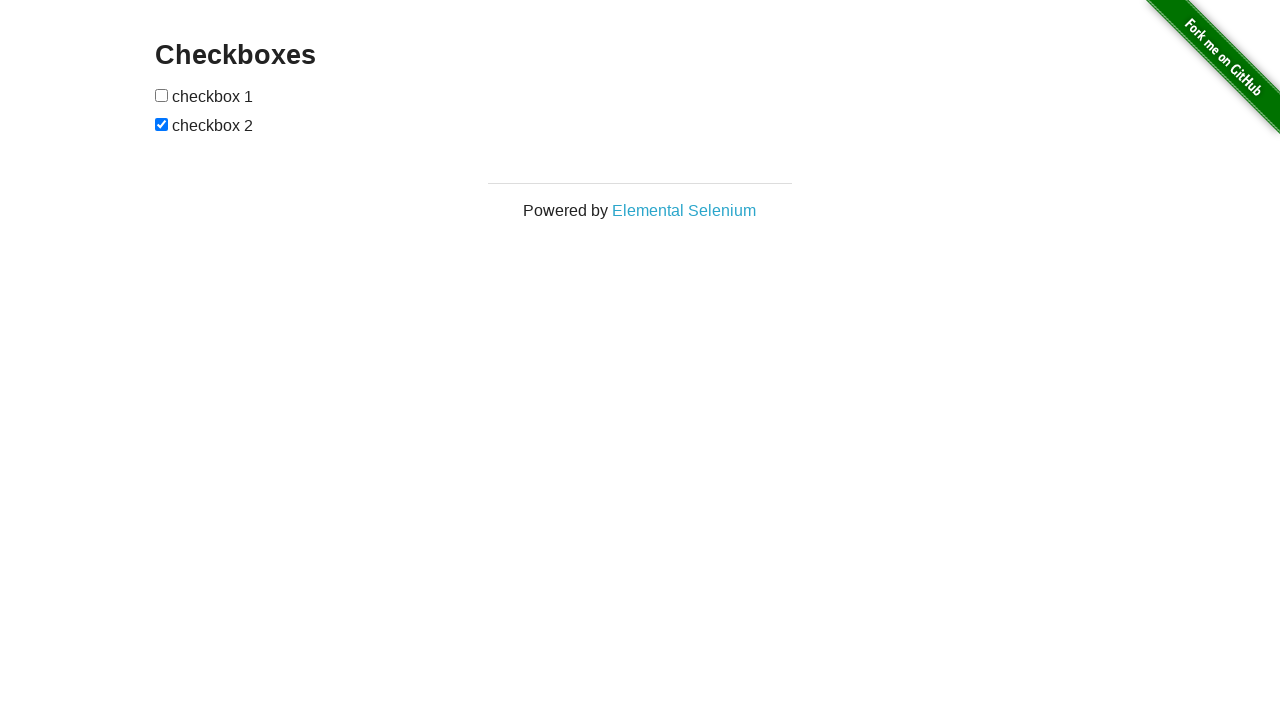

Verified that the first checkbox is not checked by default
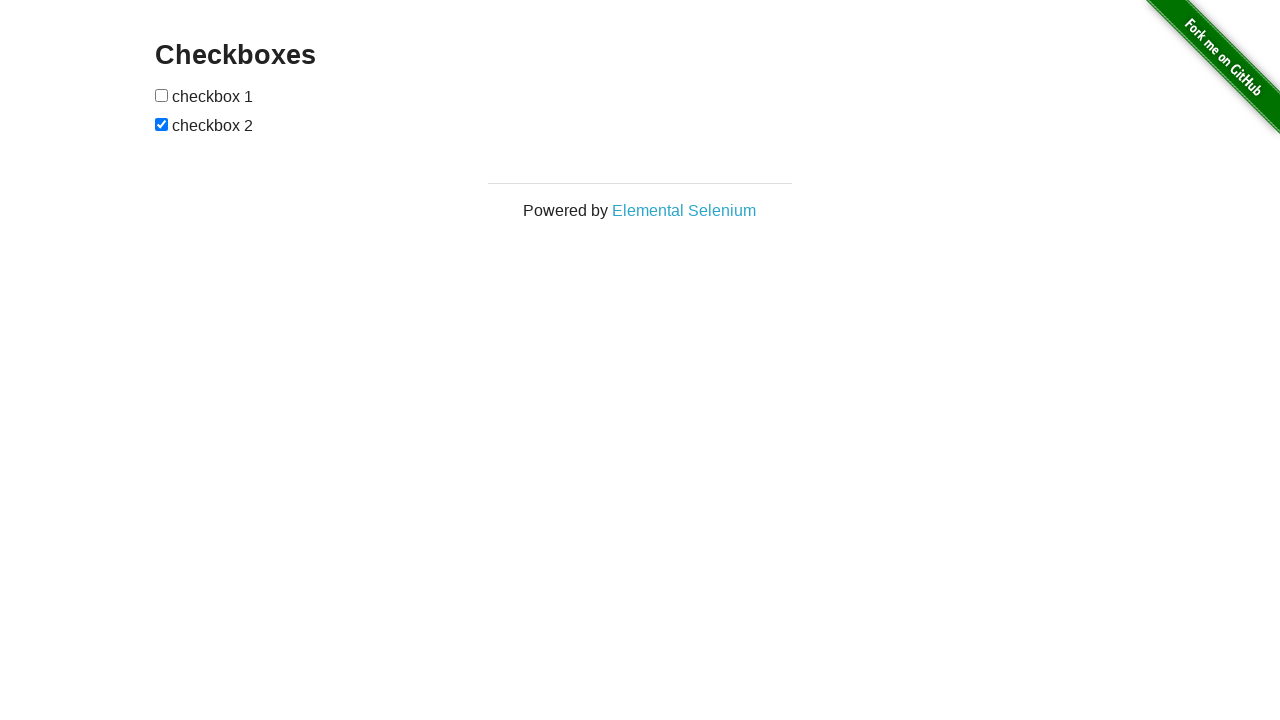

Clicked the first checkbox to check it at (162, 95) on input[type="checkbox"] >> nth=0
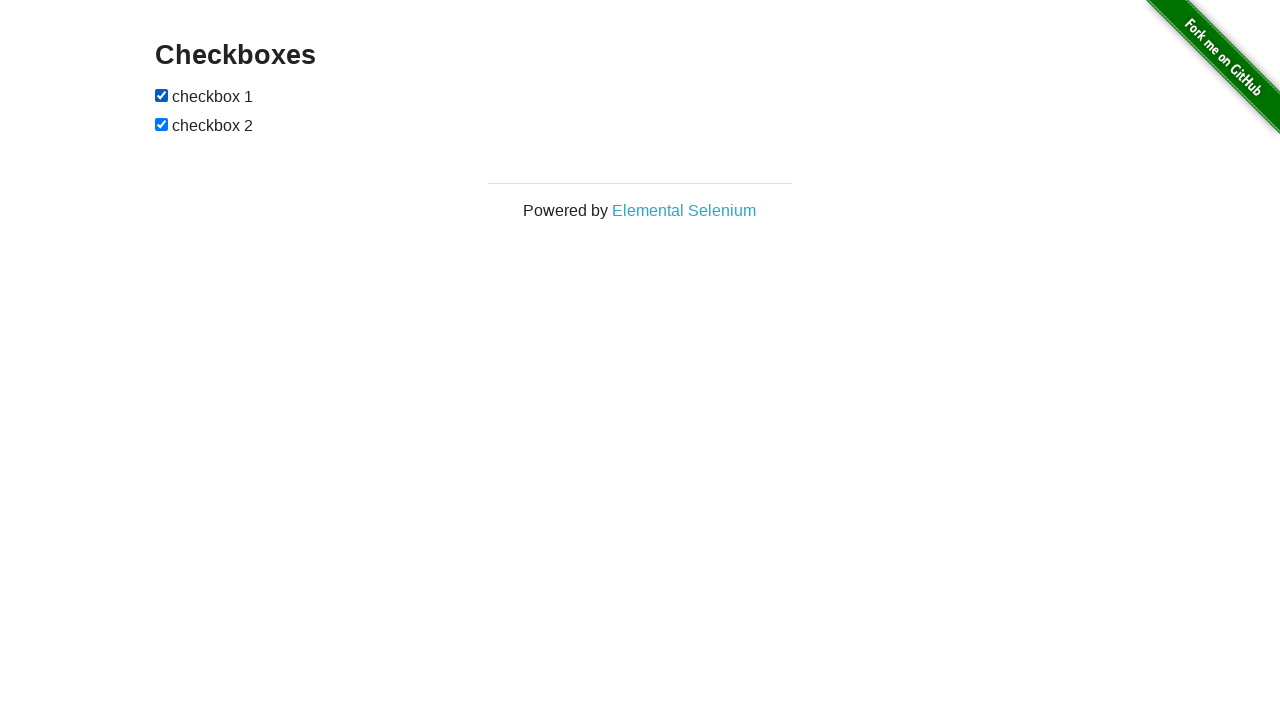

Verified that the first checkbox is now checked after clicking
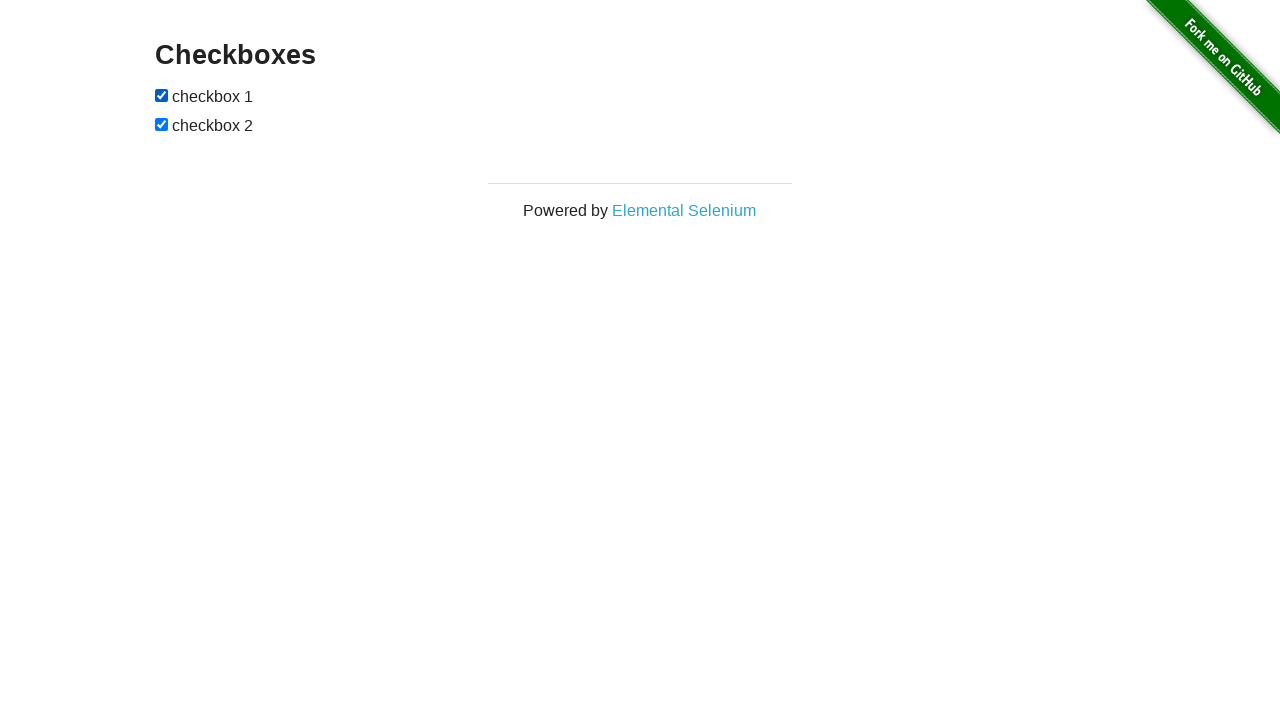

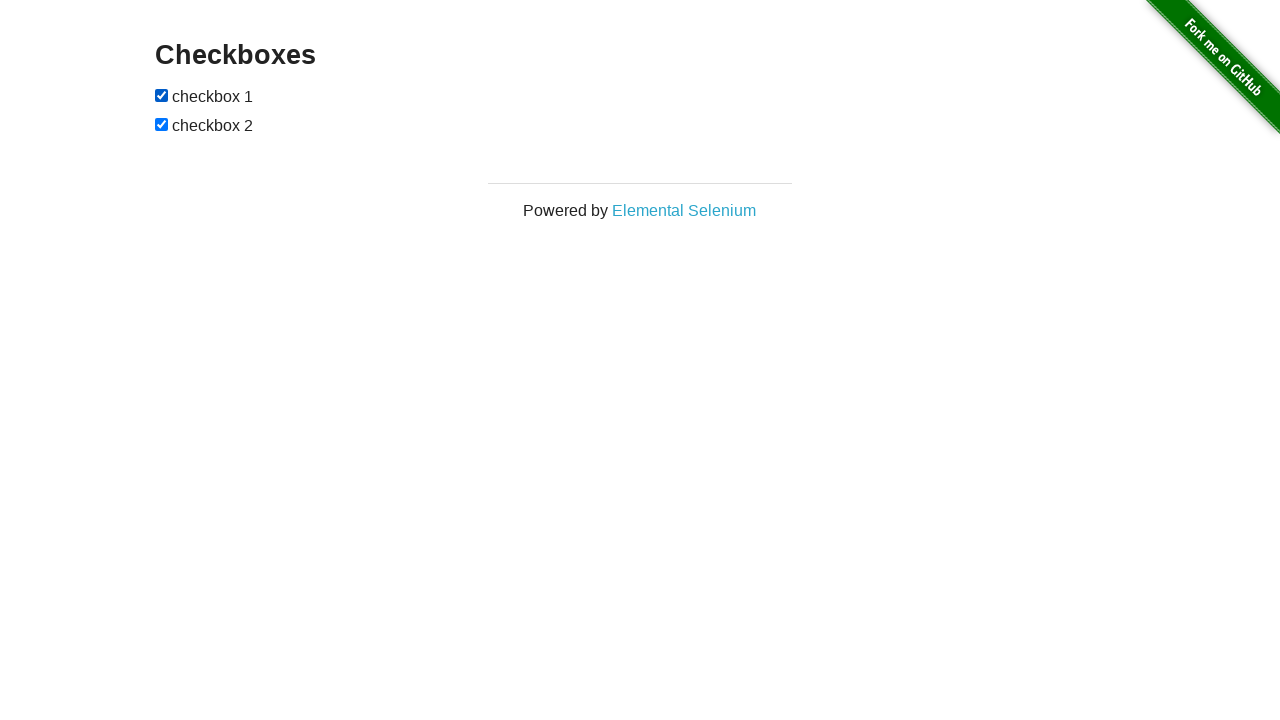